Tests basic browser navigation functionality on PBS Kids website including page refresh, back/forward navigation, and verifying the current URL and title

Starting URL: https://pbskids.org

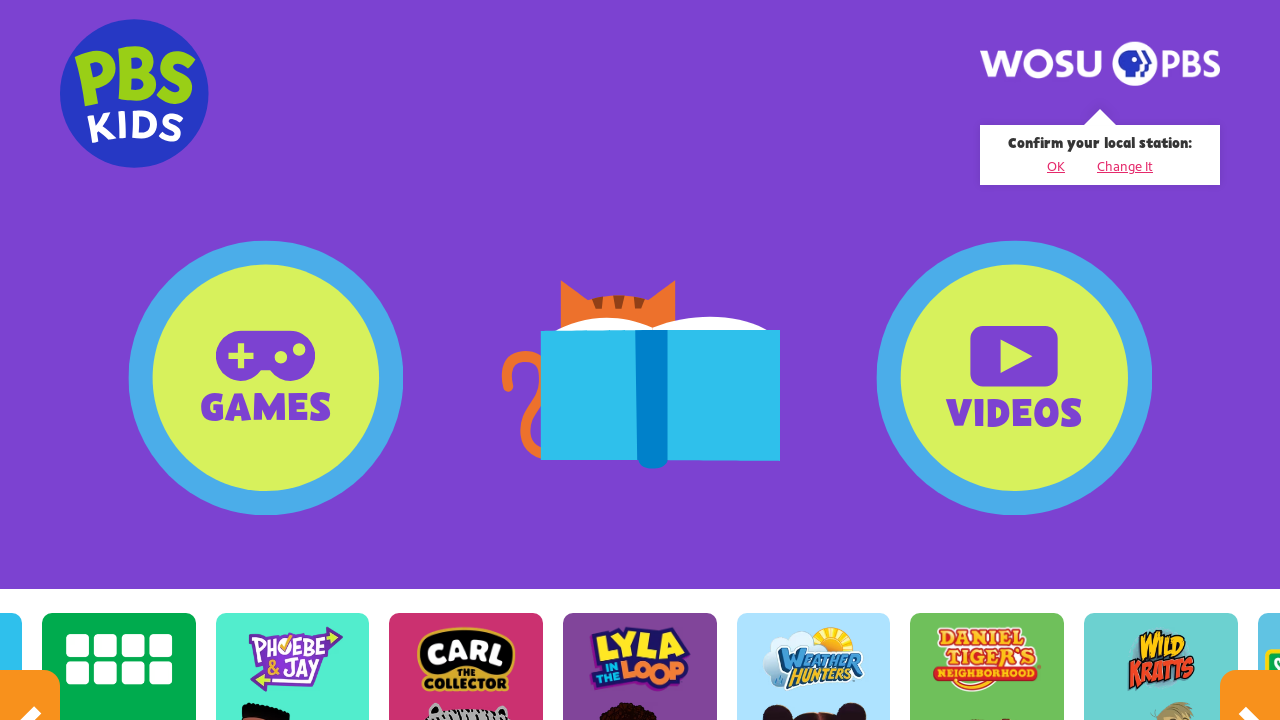

Refreshed the PBS Kids page
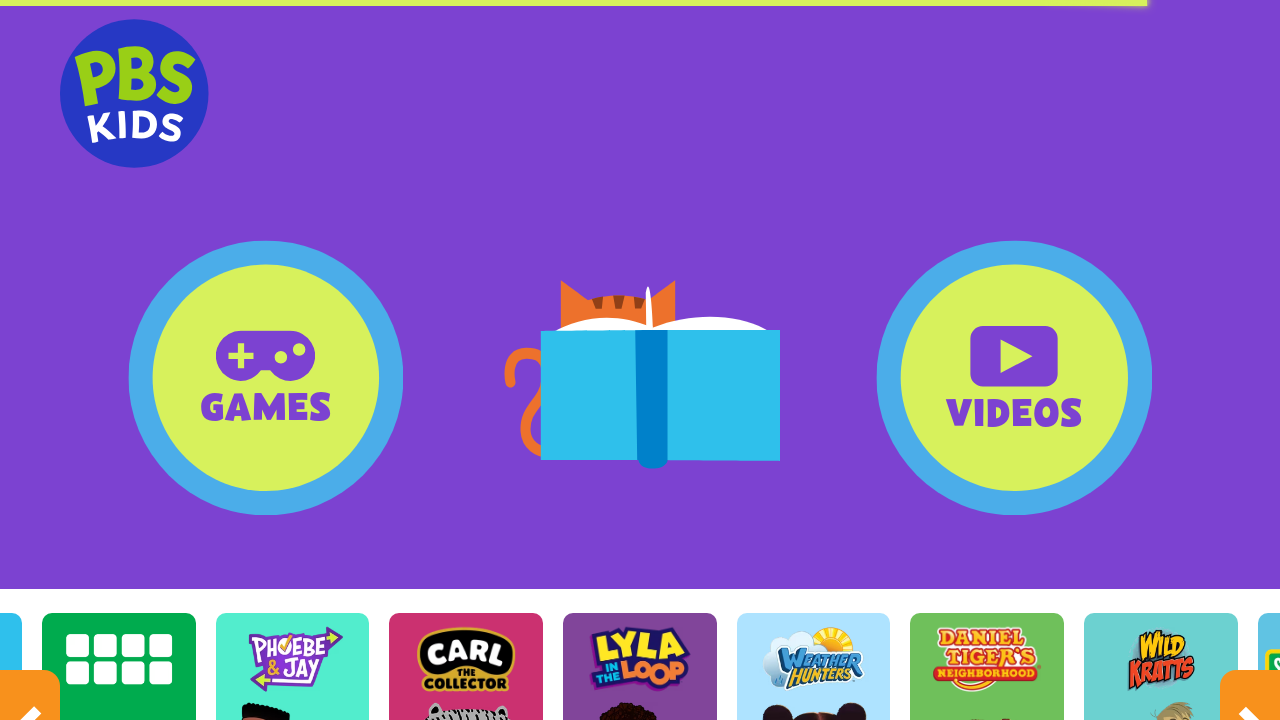

Page load state completed
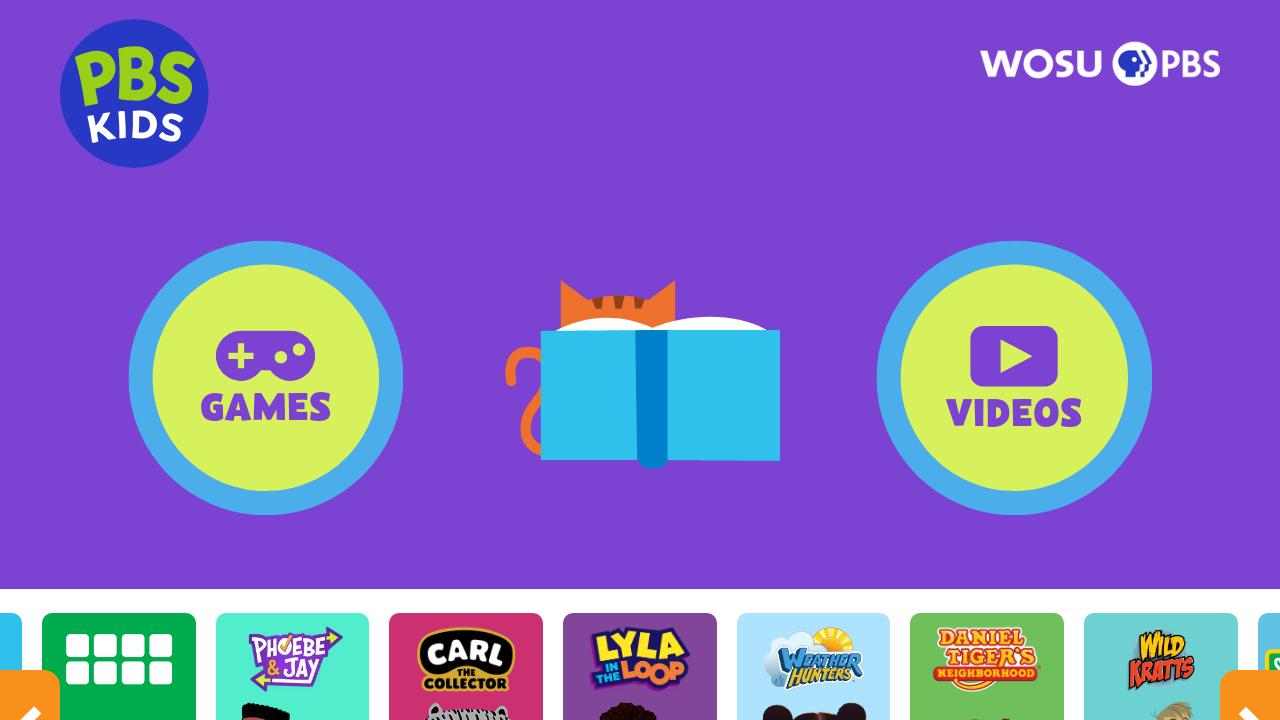

Navigated back in browser history
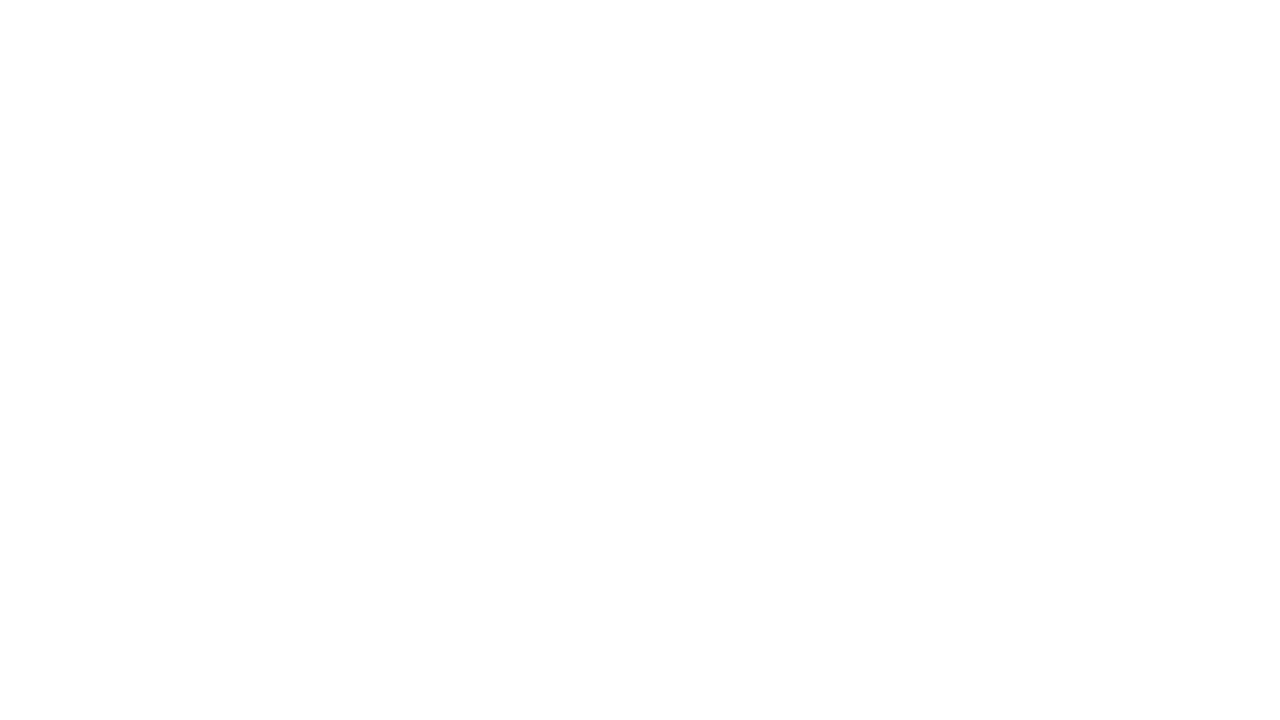

Navigated forward in browser history
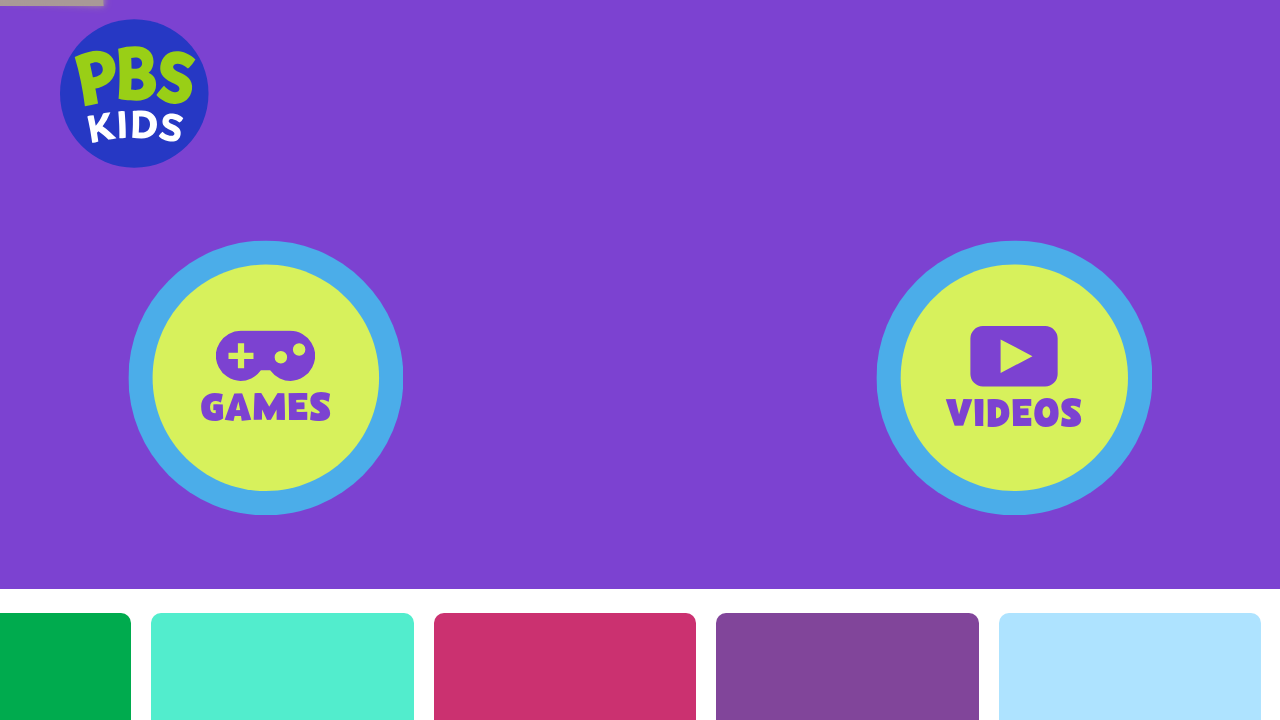

Retrieved current URL: https://pbskids.org/
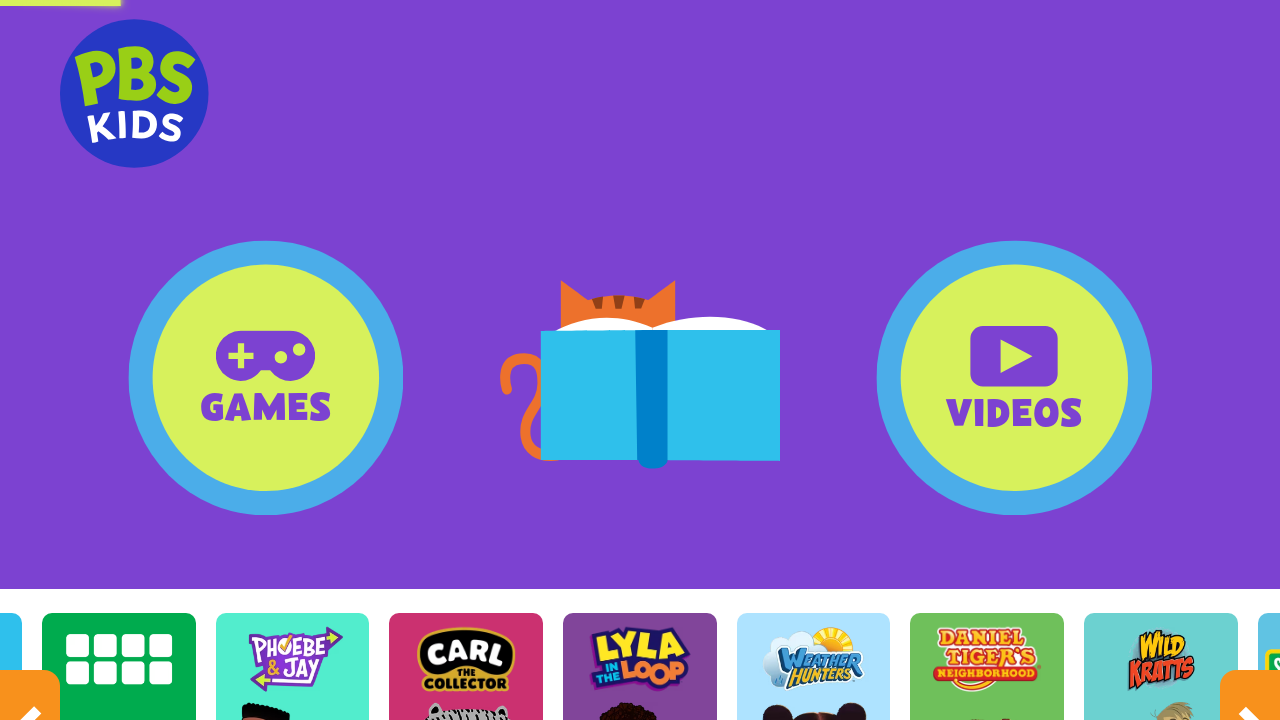

Retrieved page title: PBS KIDS
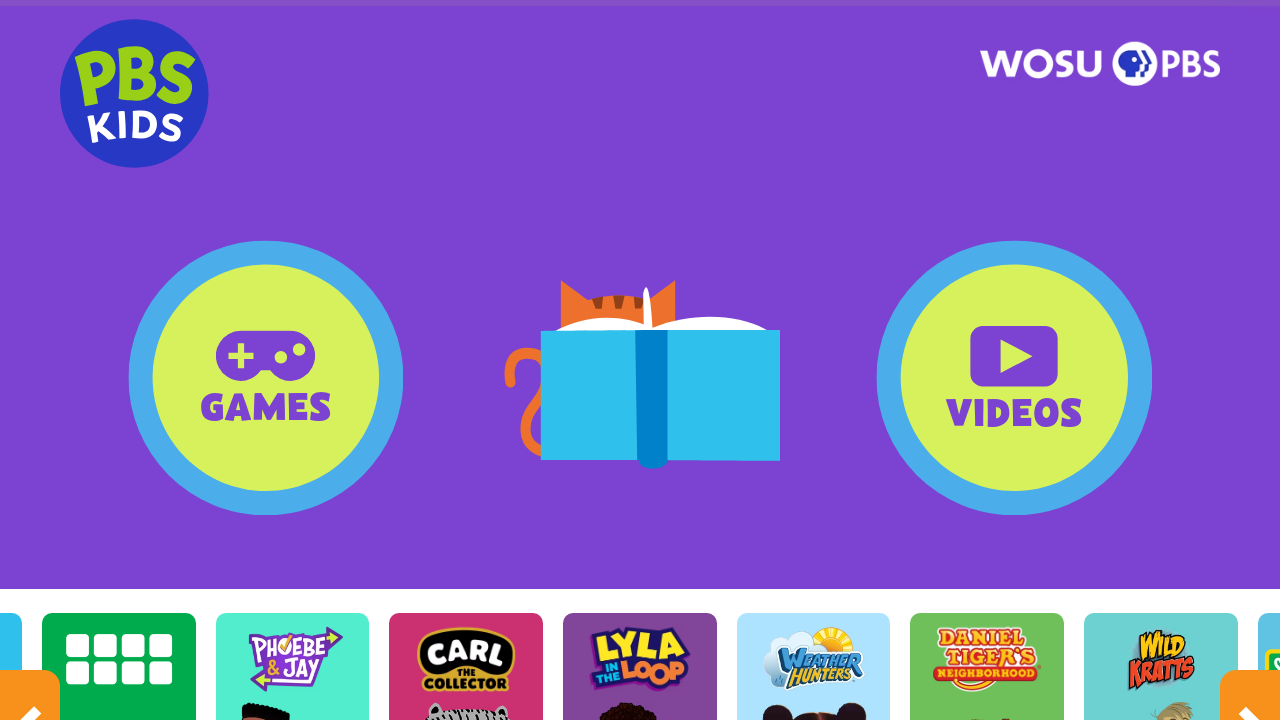

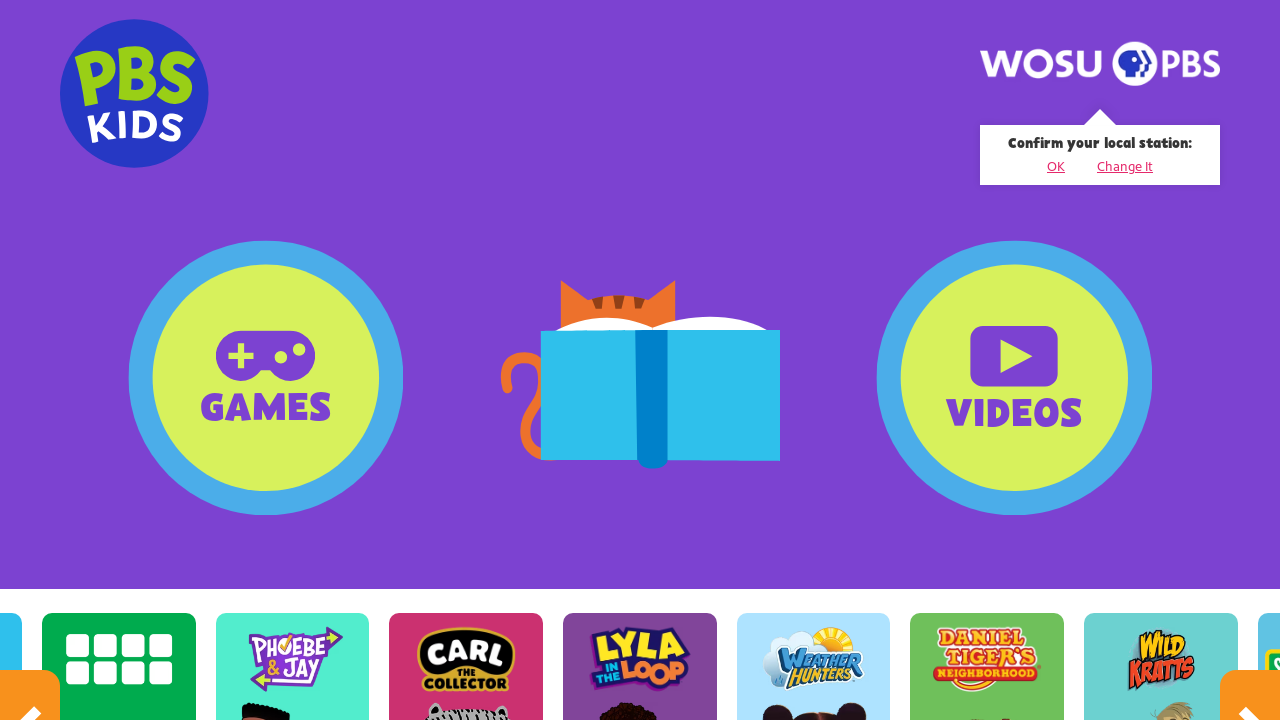